Tests registration form with password shorter than minimum length to verify password length validation

Starting URL: https://alada.vn/tai-khoan/dang-ky.html

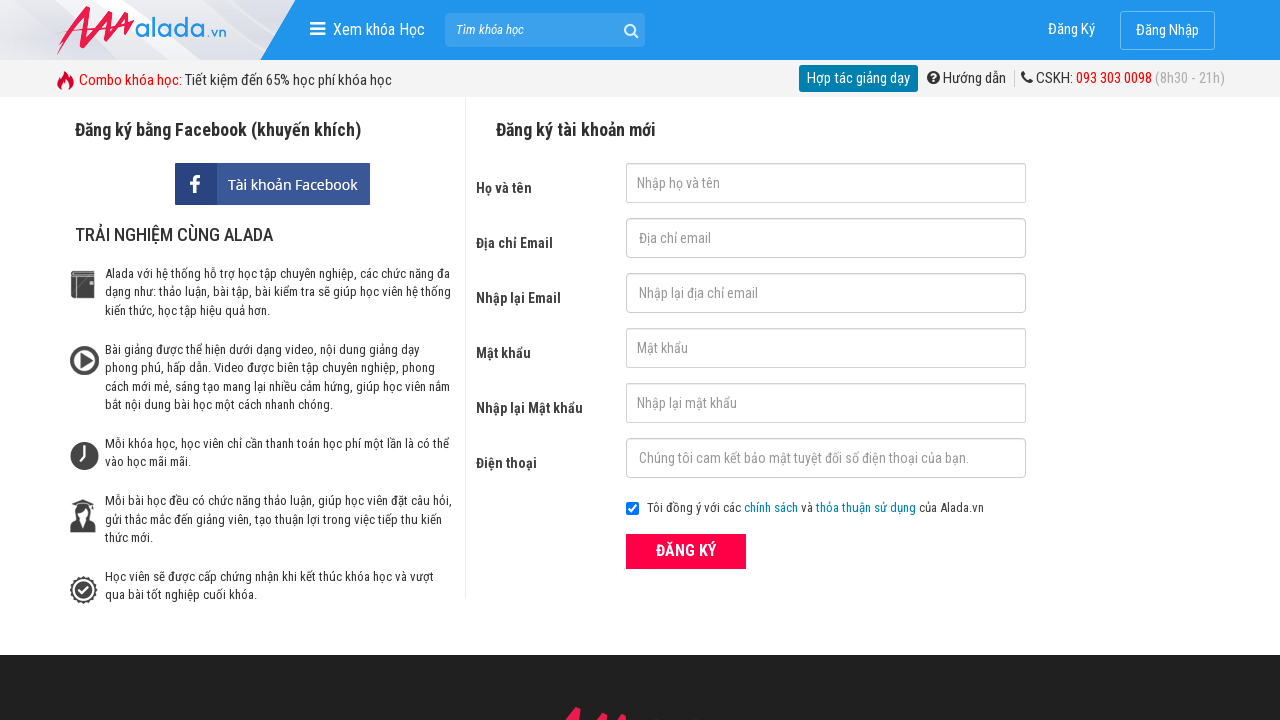

Filled first name field with 'Yen' on input[name='txtFirstname']
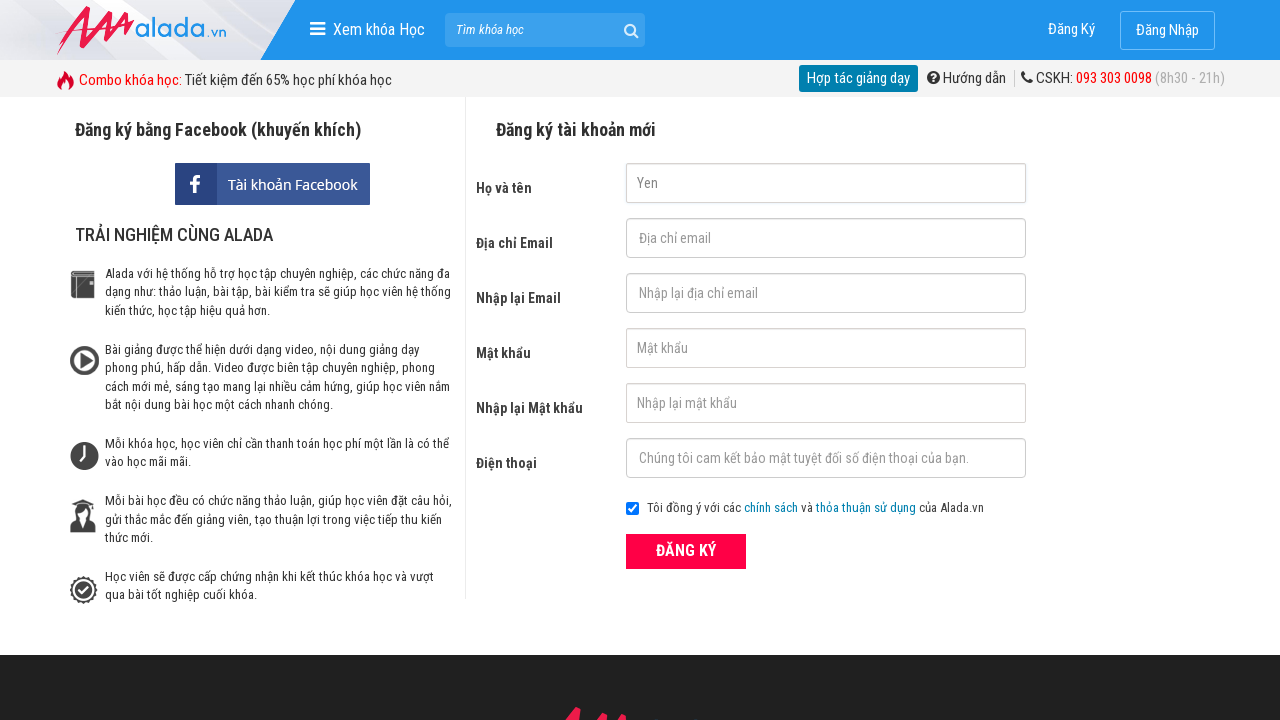

Filled email field with 'yen@vntrip.vn' on input[name='txtEmail']
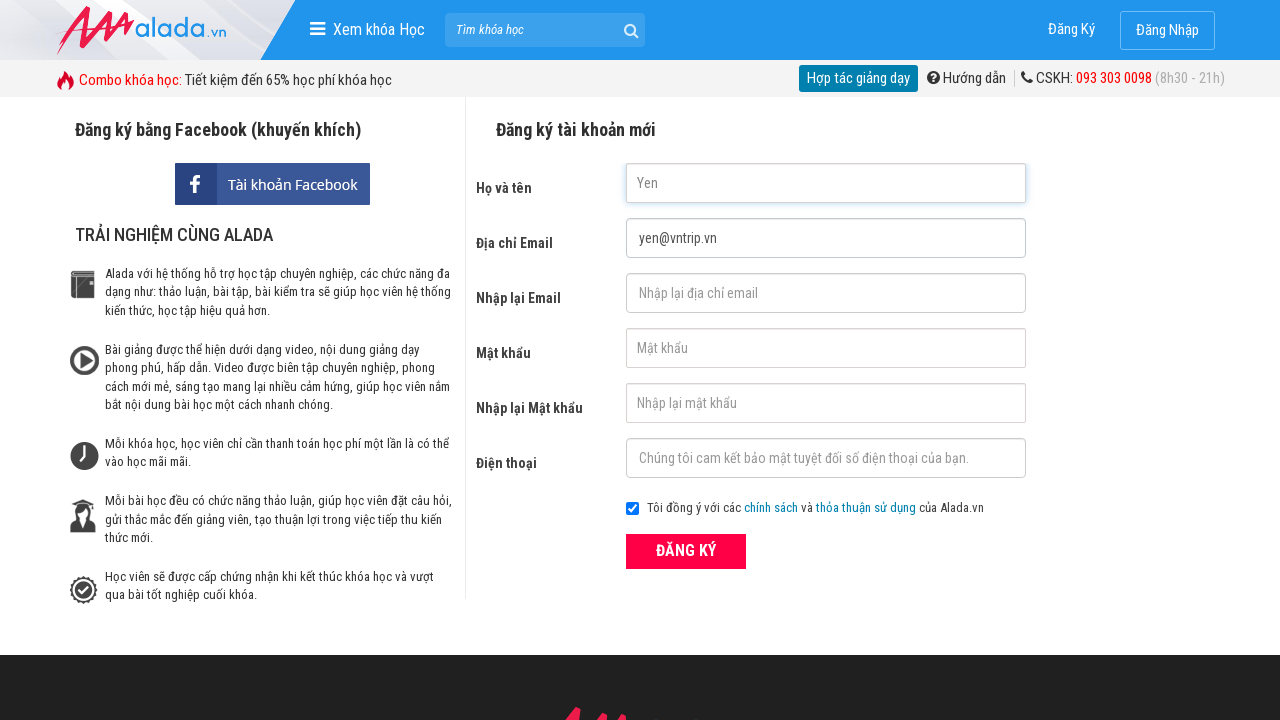

Filled confirm email field with 'yen@vntrip.vn' on input[name='txtCEmail']
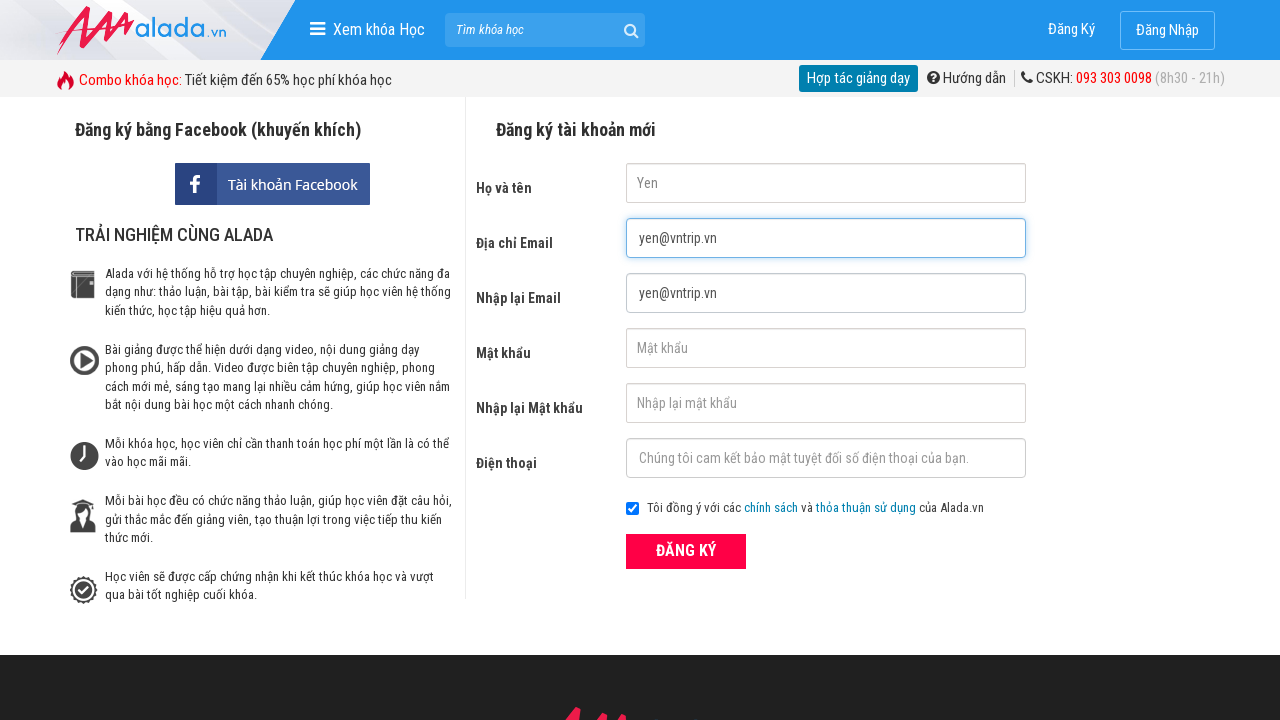

Filled password field with 'abc' (3 characters - below minimum) on input[name='txtPassword']
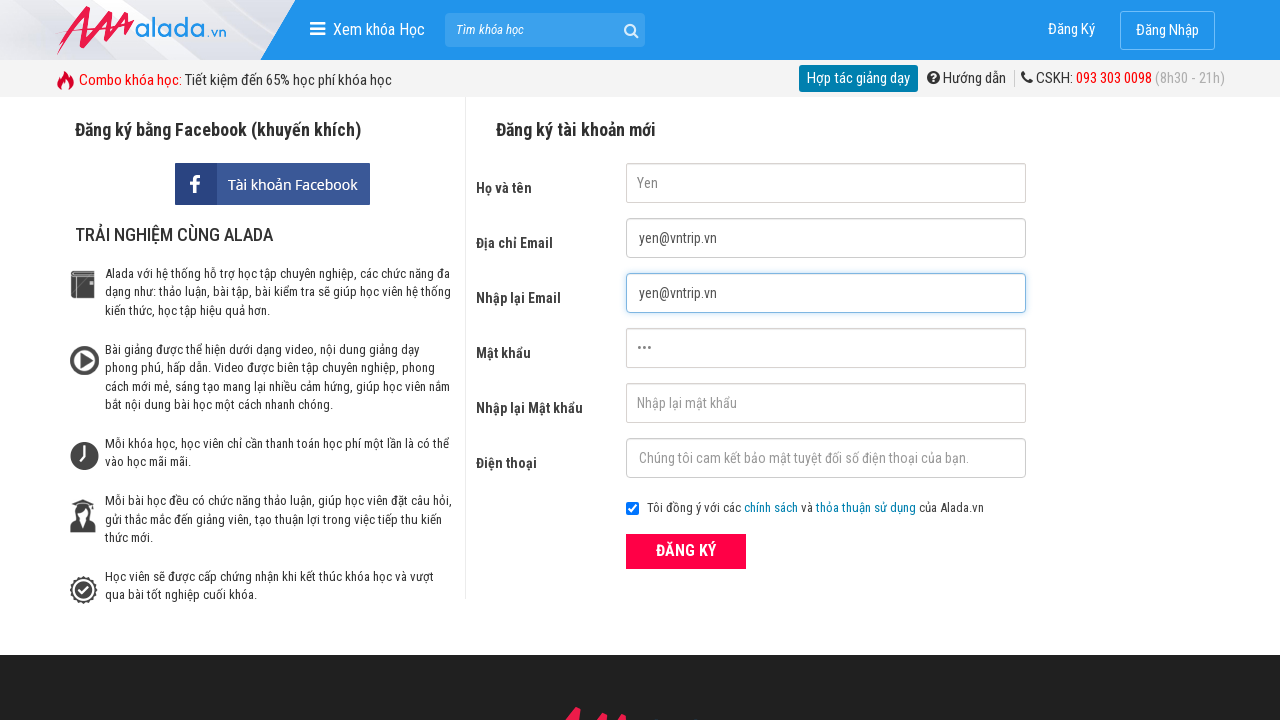

Filled confirm password field with 'abc' on input[name='txtCPassword']
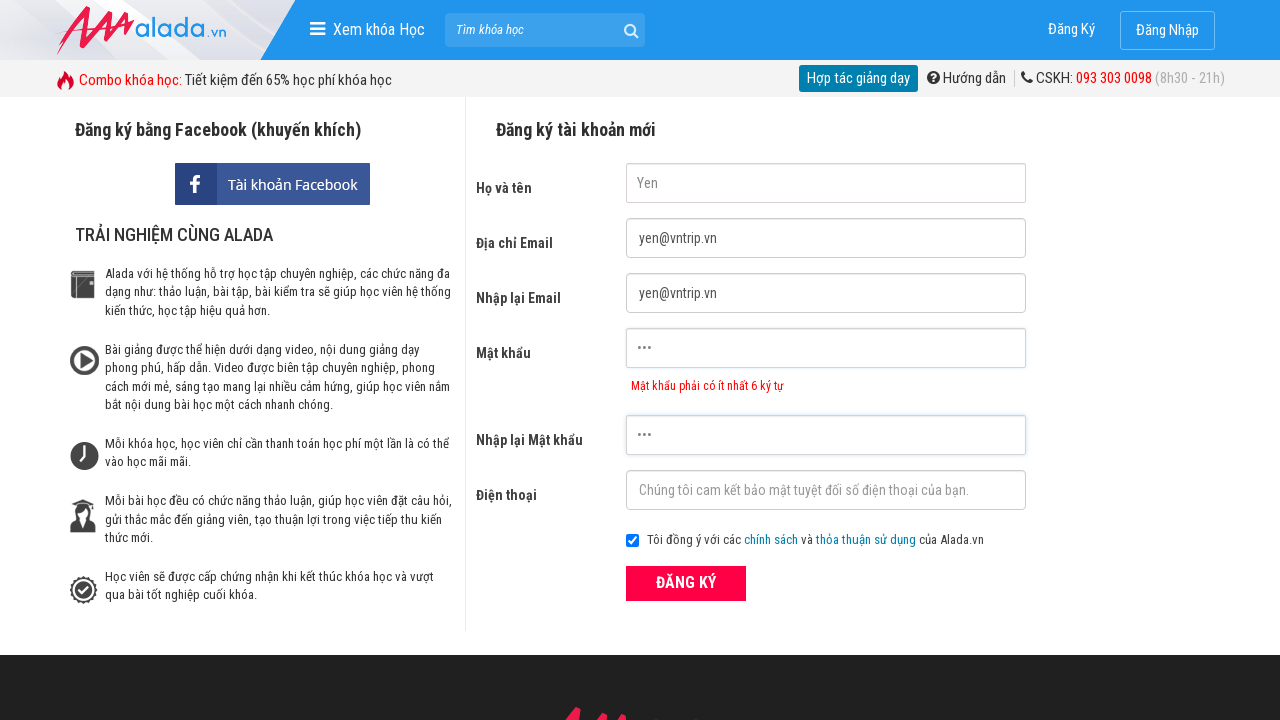

Filled phone field with '0981583993' on input[name='txtPhone']
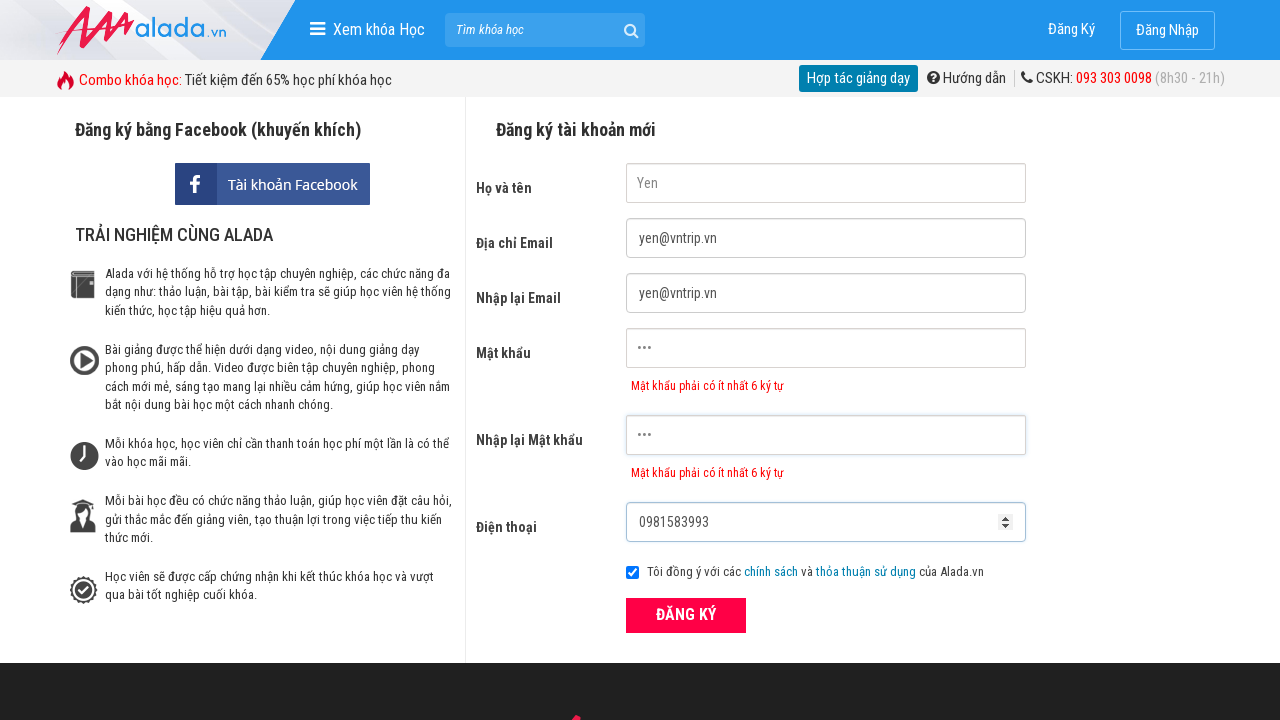

Clicked ĐĂNG KÝ (Register) button to submit form at (686, 615) on xpath=//form[@id='frmLogin']//button[text()='ĐĂNG KÝ']
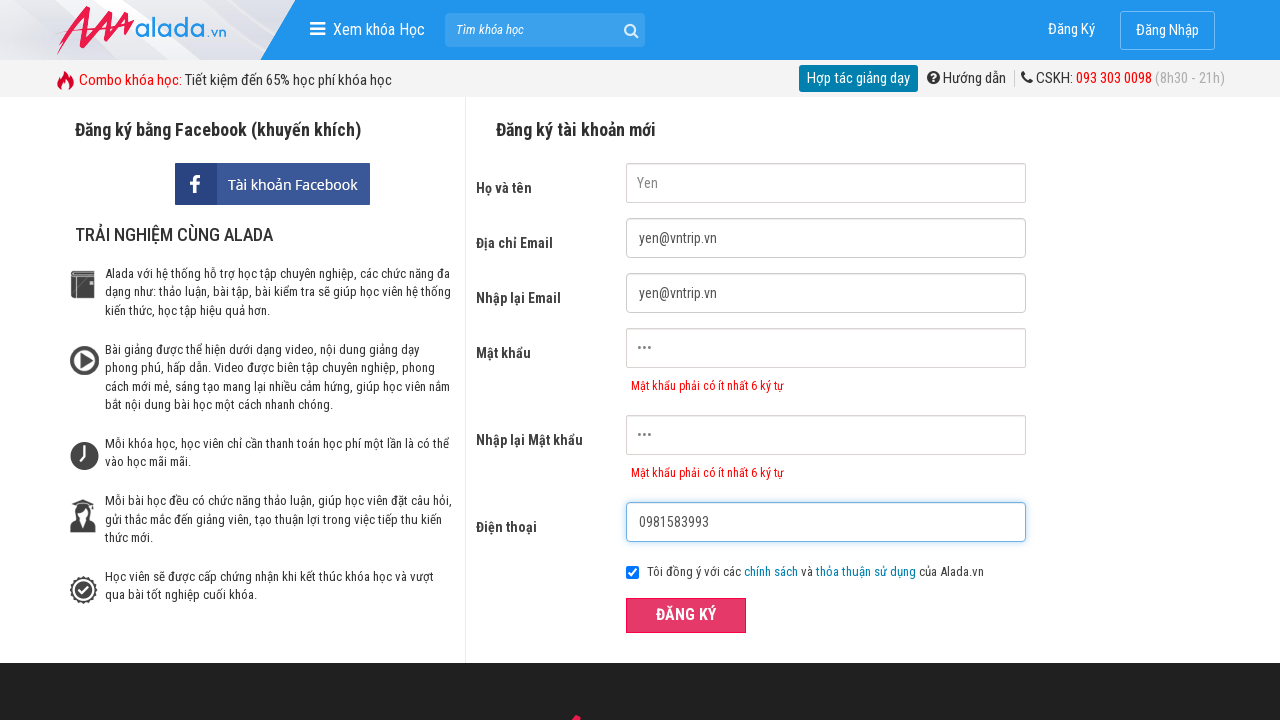

Password error message element appeared
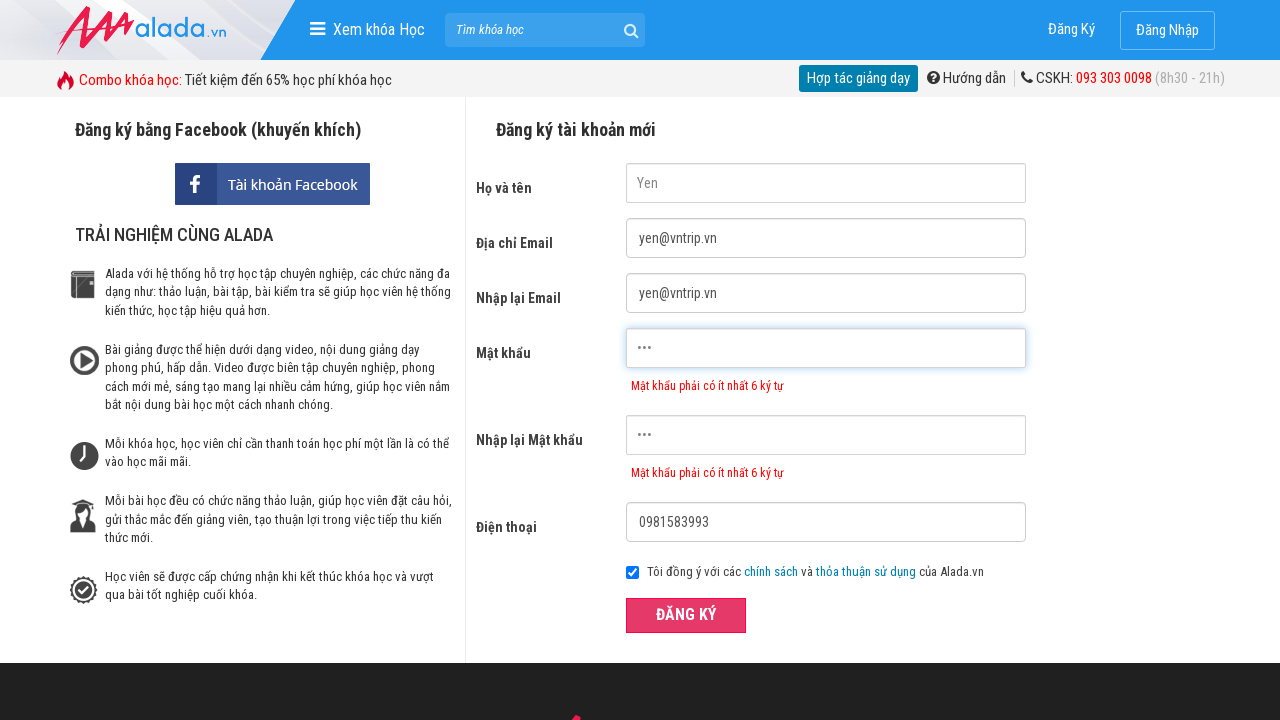

Verified password error message: 'Mật khẩu phải có ít nhất 6 ký tự'
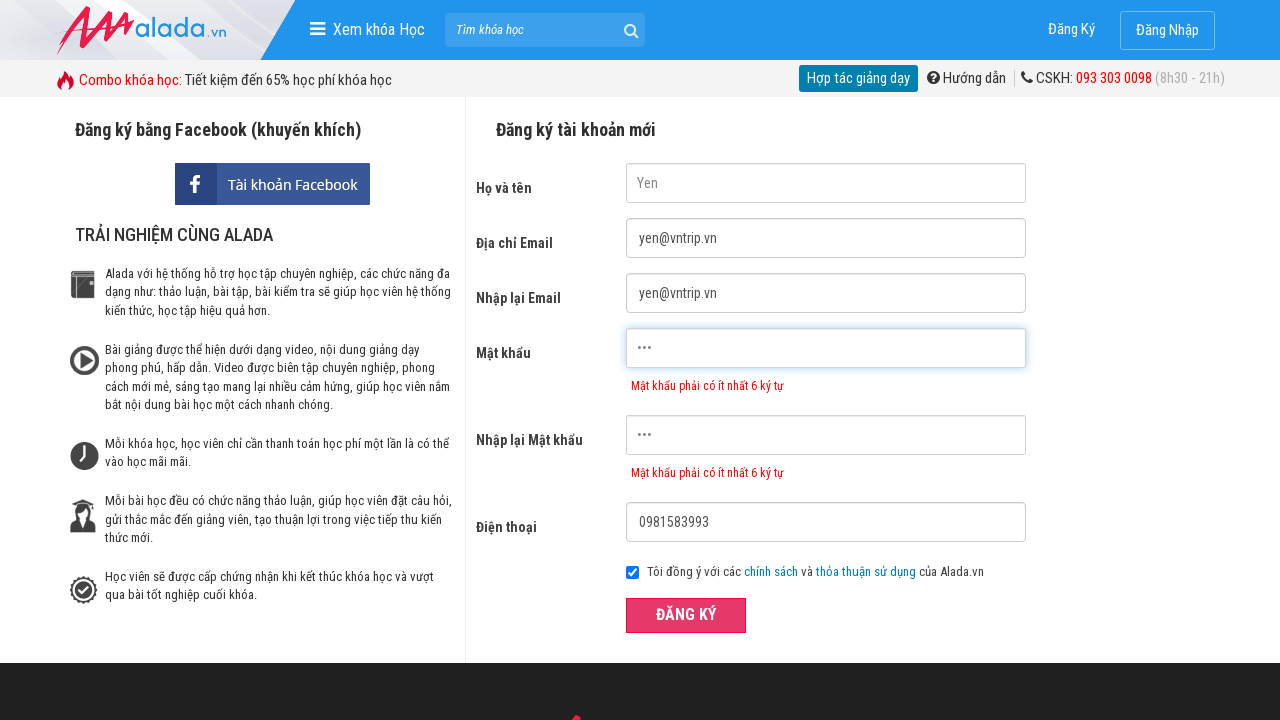

Verified confirm password error message: 'Mật khẩu phải có ít nhất 6 ký tự'
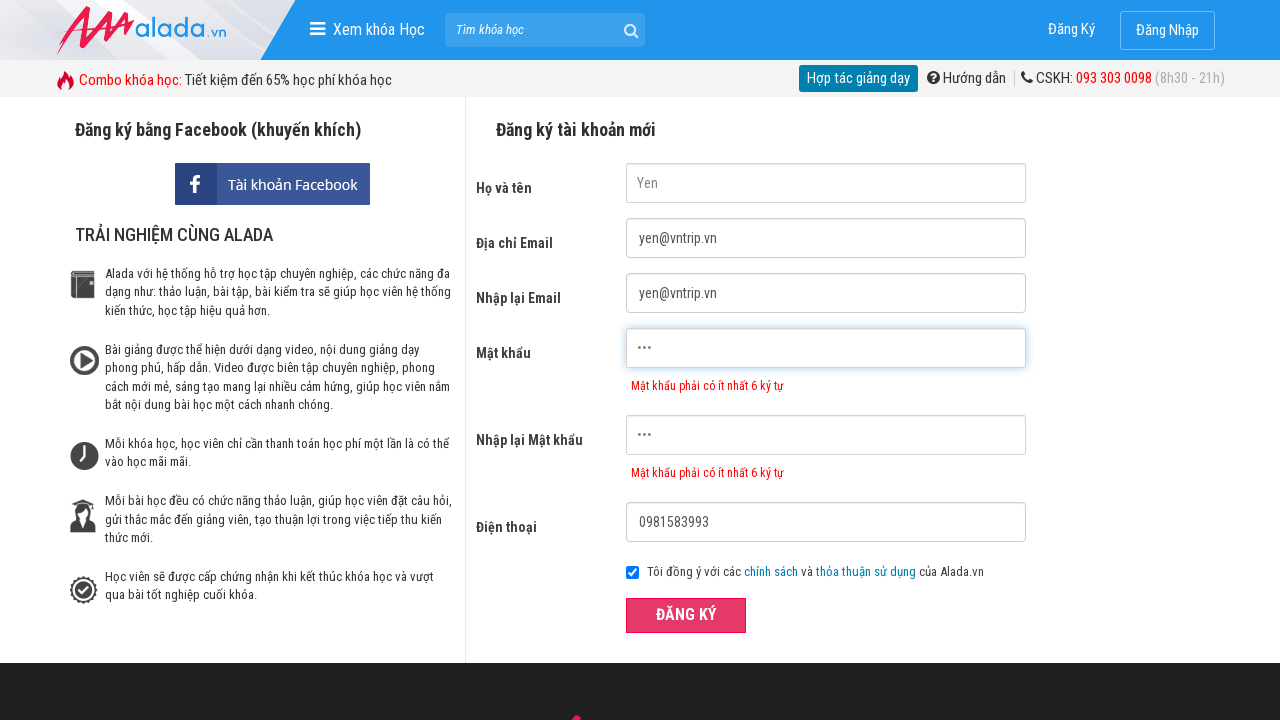

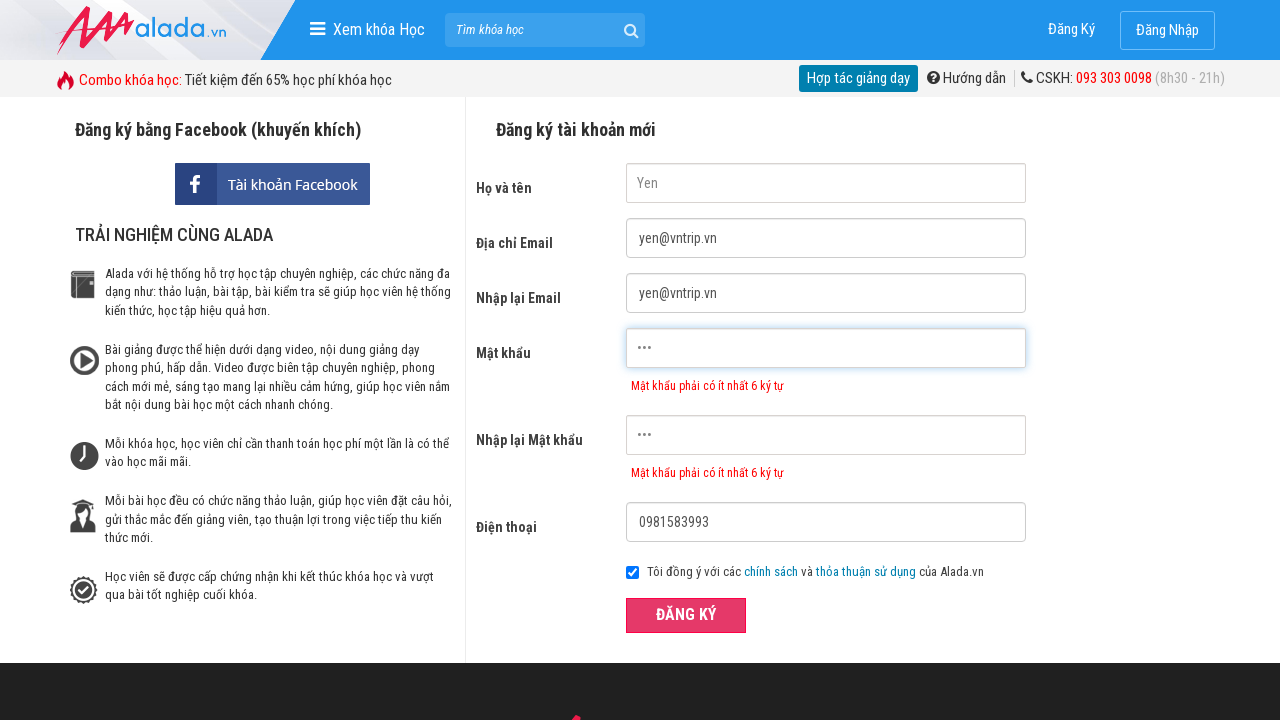